Tests radio button functionality by clicking Milk radio button first, then iterating through all radio buttons on the page and clicking each one

Starting URL: http://www.echoecho.com/htmlforms10.htm

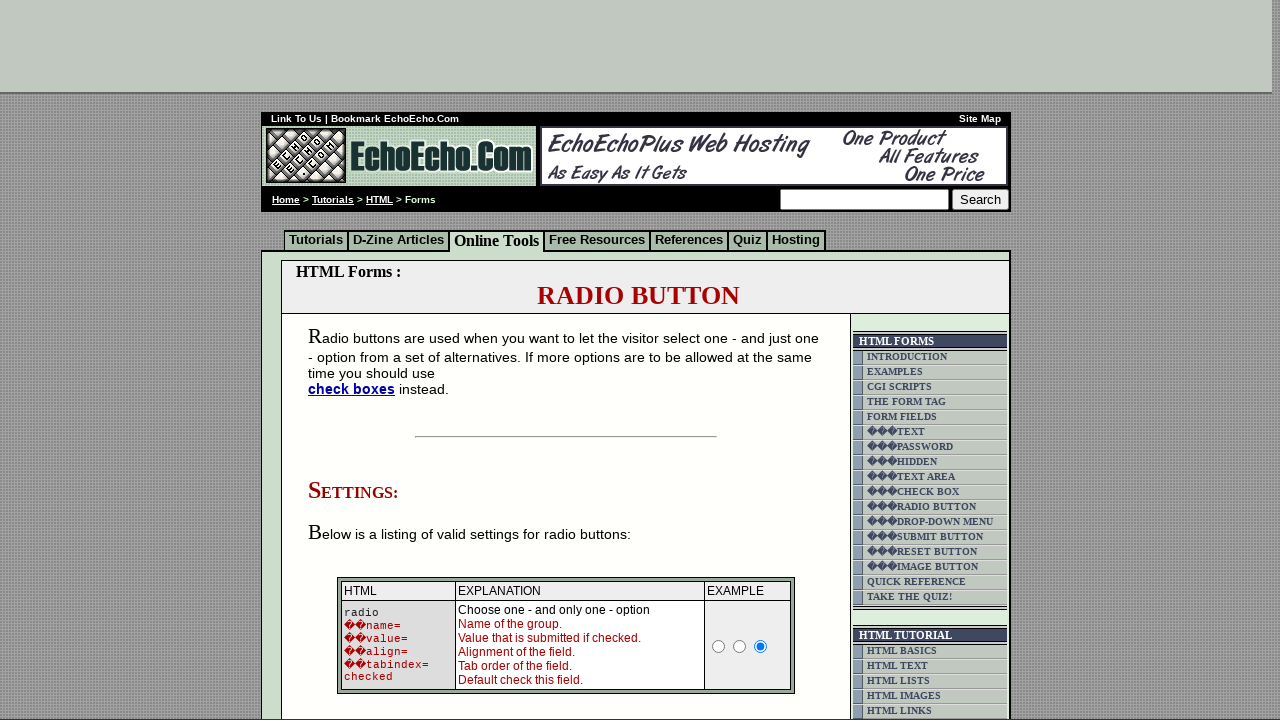

Clicked Milk radio button at (356, 360) on input[value='Milk']
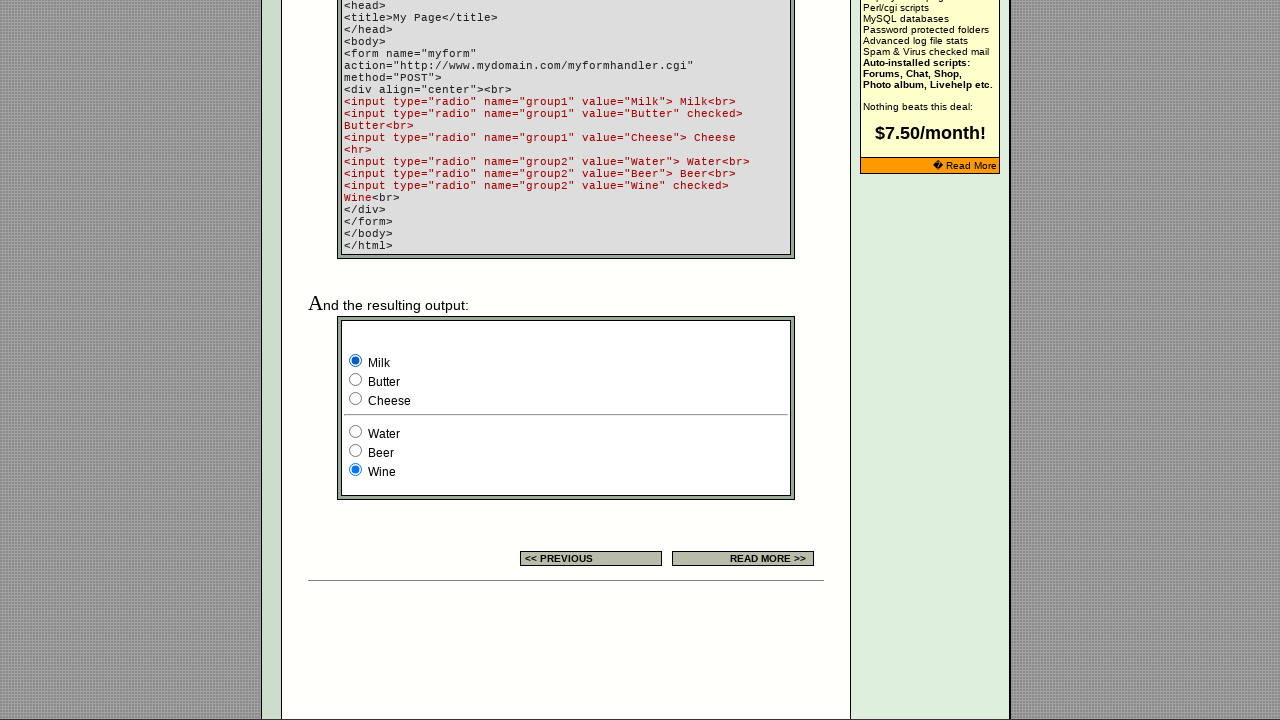

Located all radio buttons on the page
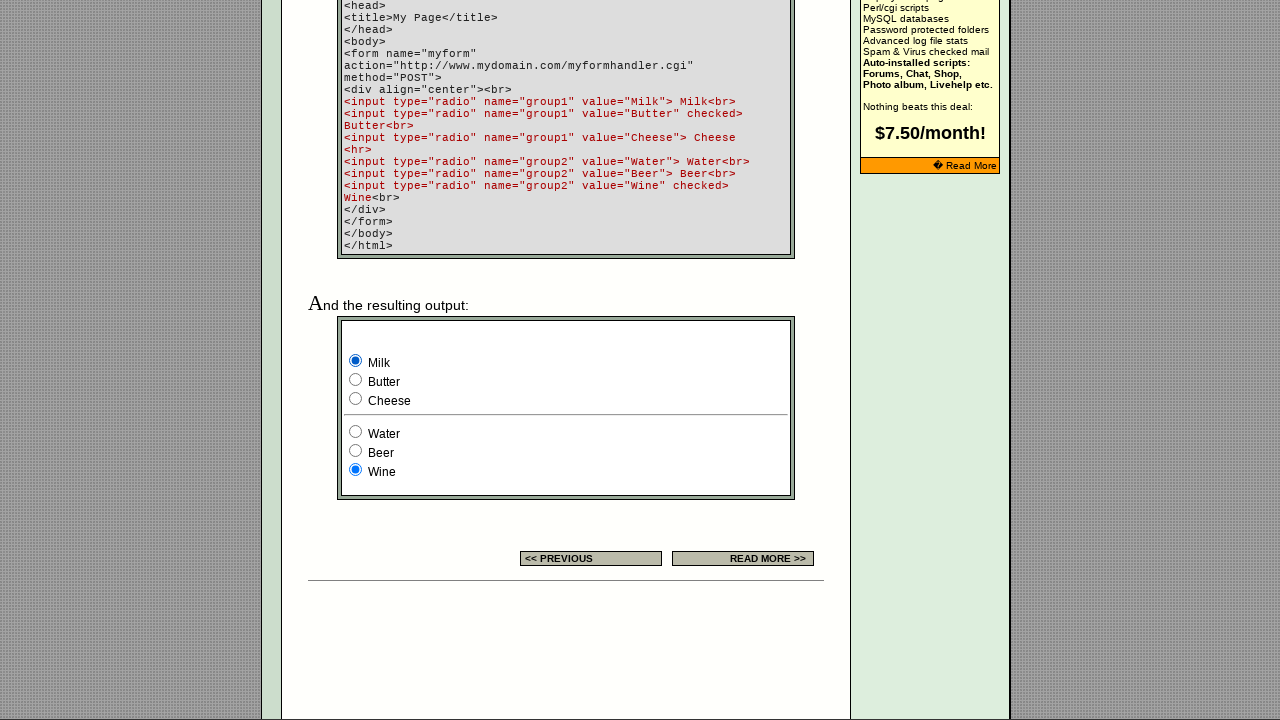

Found 6 radio buttons
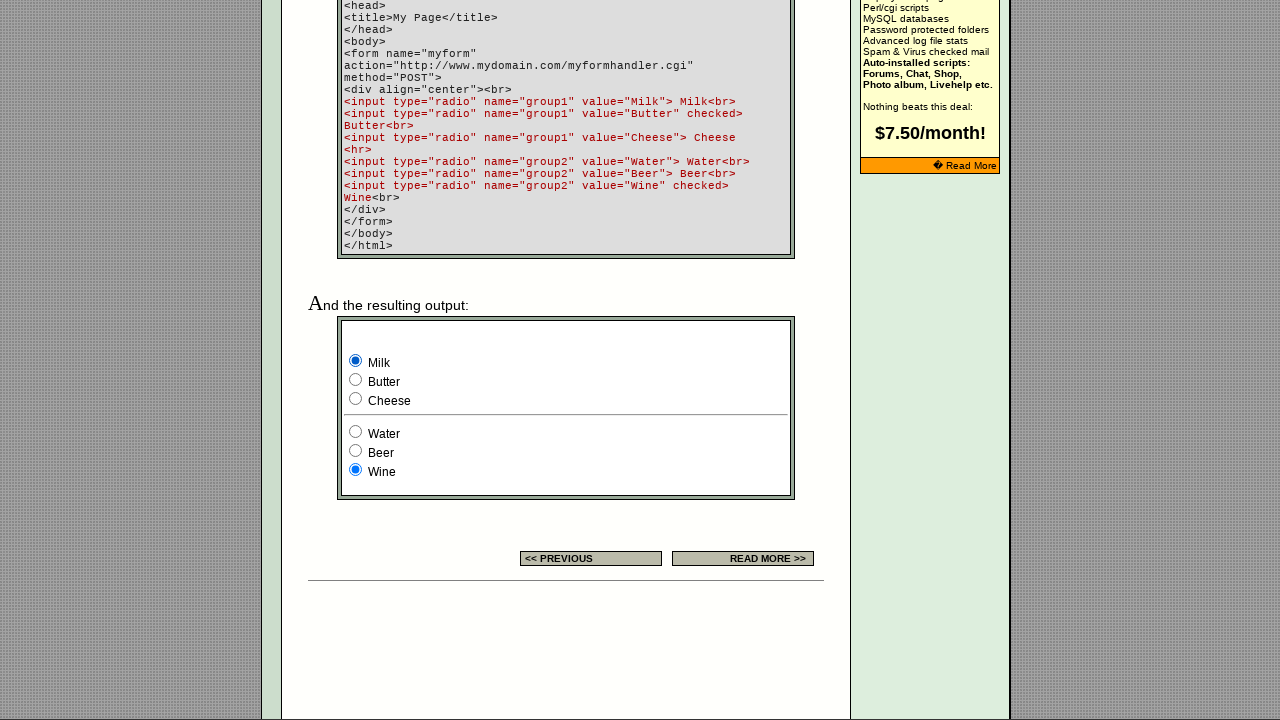

Clicked radio button 1 of 6 at (356, 360) on td.table5 input[type='radio'] >> nth=0
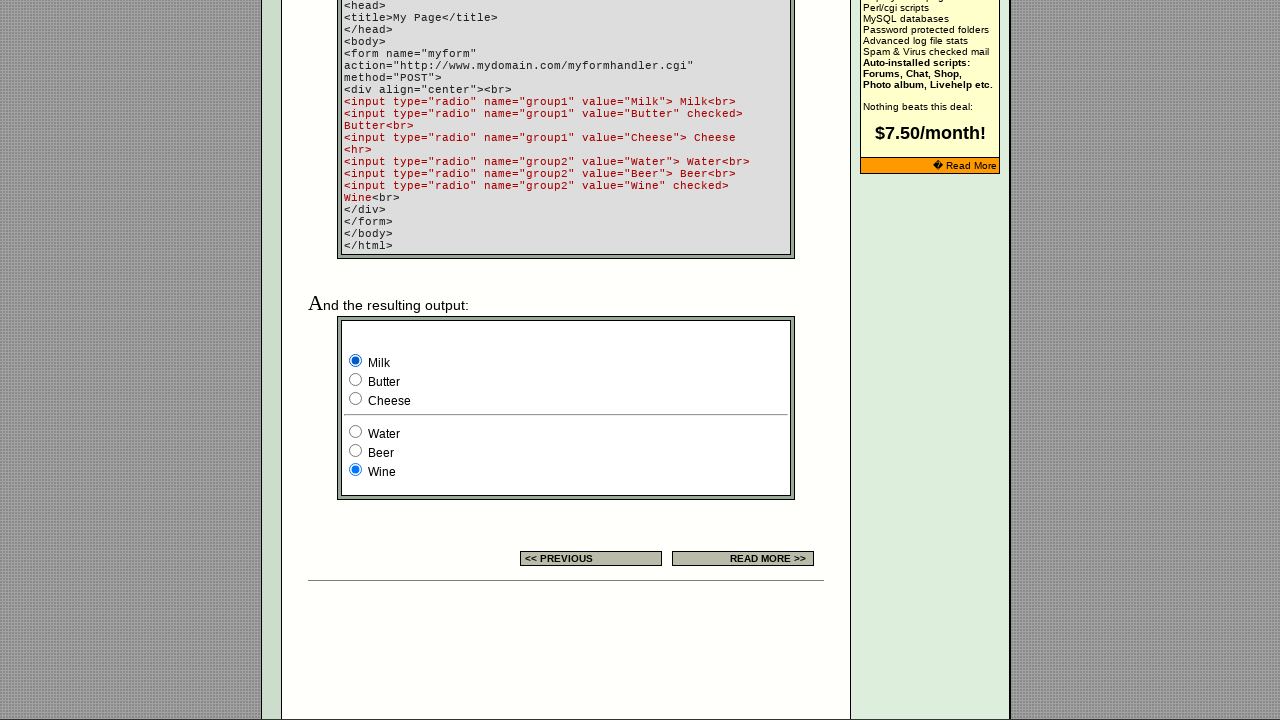

Clicked radio button 2 of 6 at (356, 380) on td.table5 input[type='radio'] >> nth=1
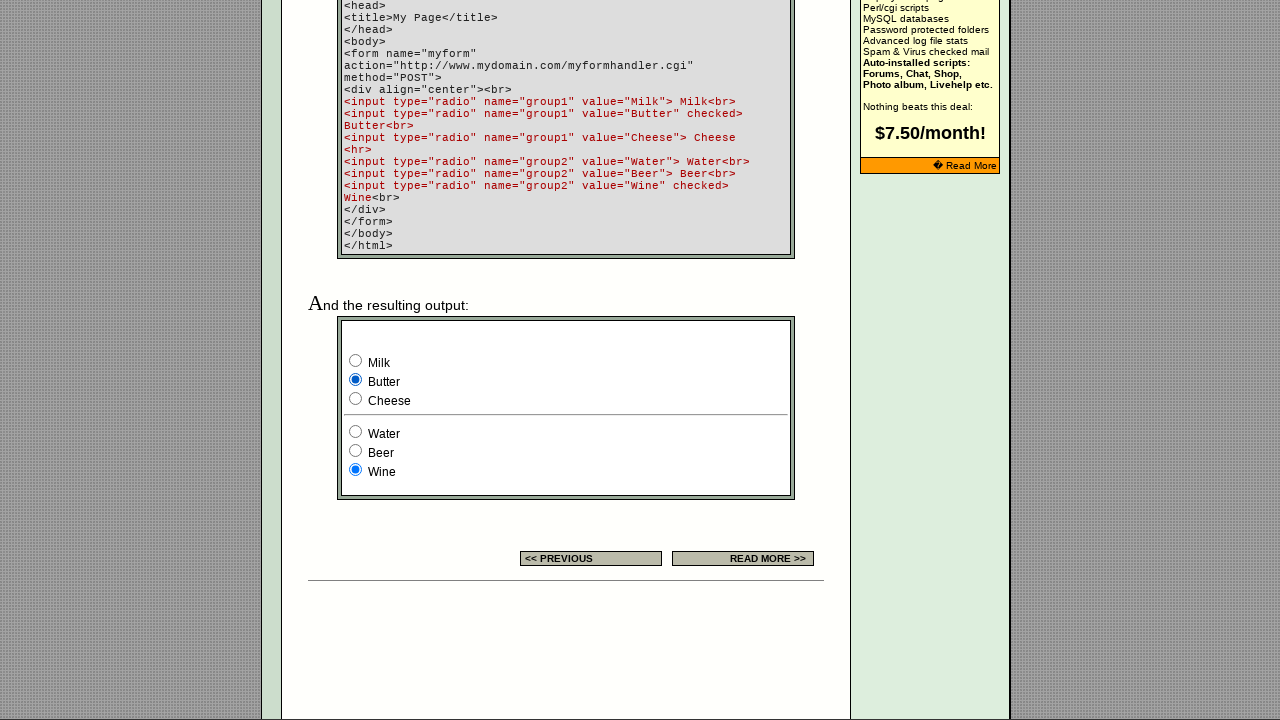

Clicked radio button 3 of 6 at (356, 398) on td.table5 input[type='radio'] >> nth=2
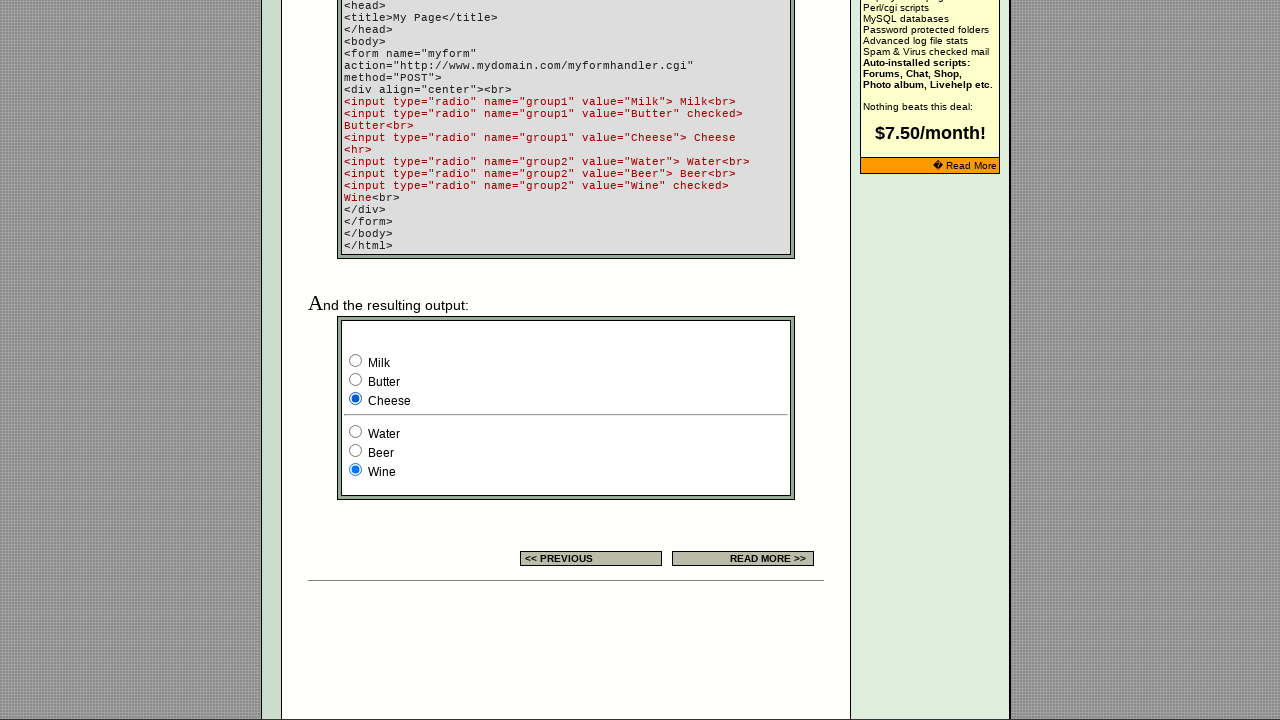

Clicked radio button 4 of 6 at (356, 432) on td.table5 input[type='radio'] >> nth=3
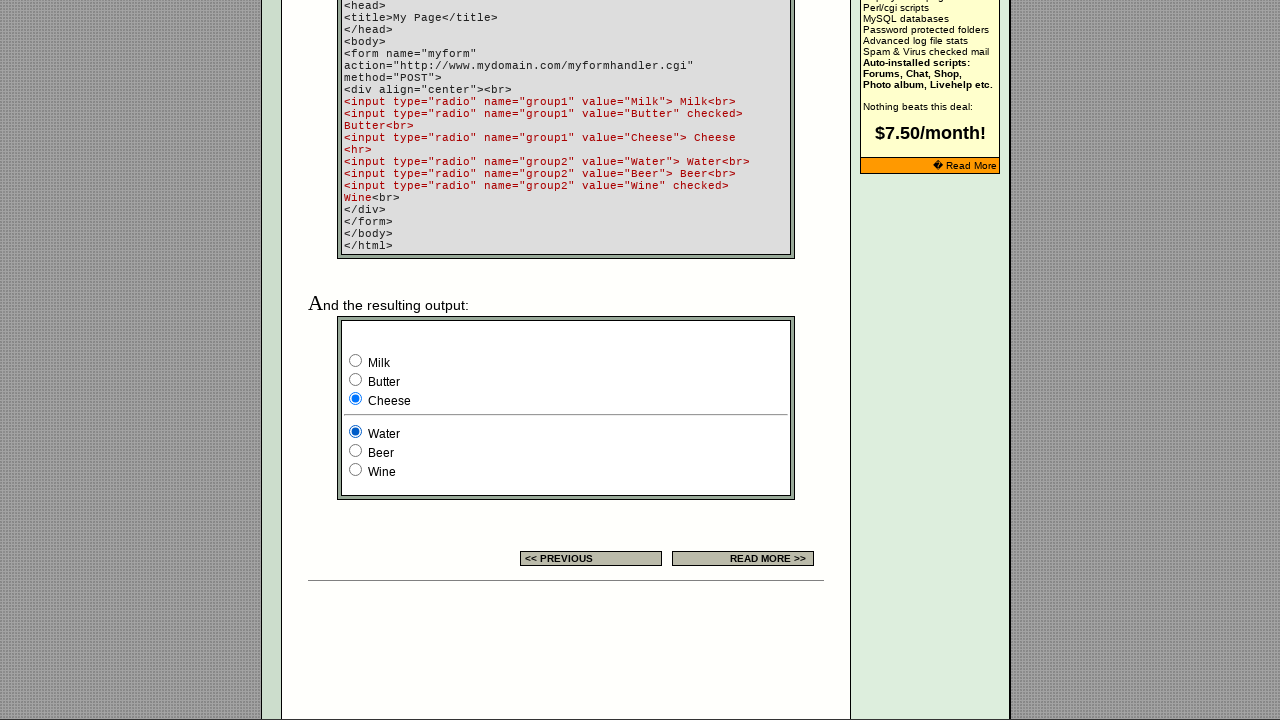

Clicked radio button 5 of 6 at (356, 450) on td.table5 input[type='radio'] >> nth=4
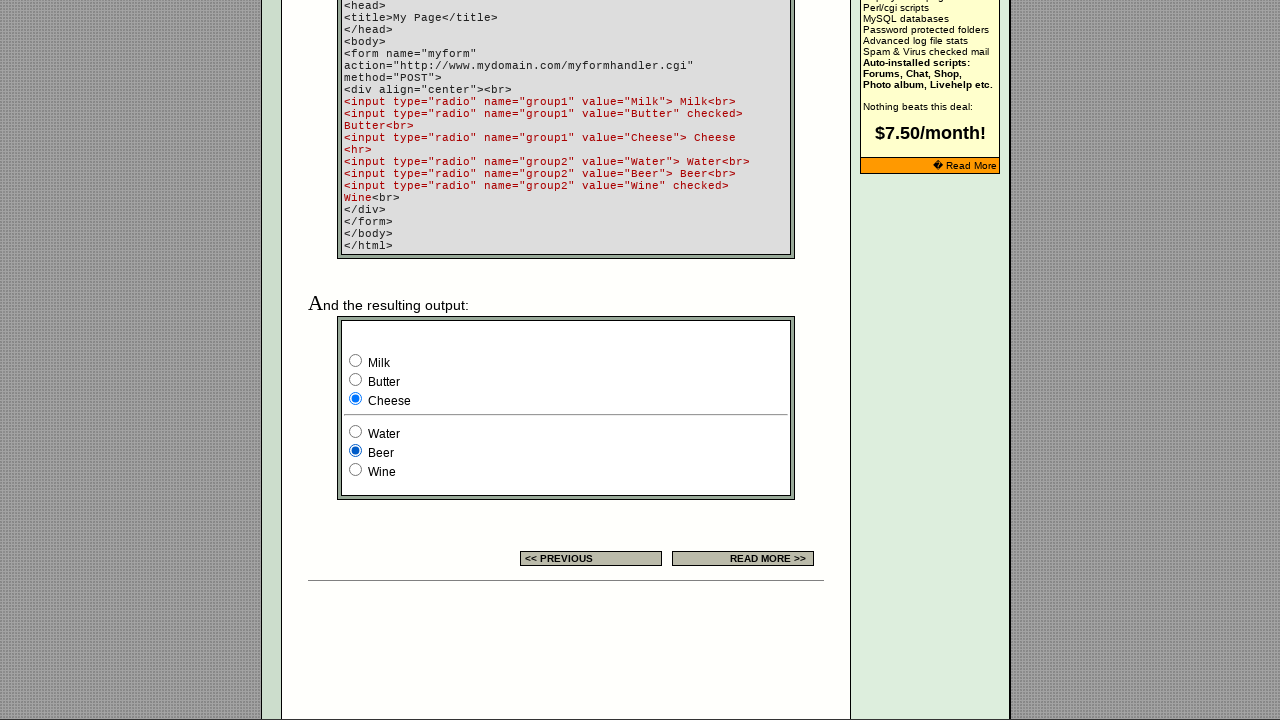

Clicked radio button 6 of 6 at (356, 470) on td.table5 input[type='radio'] >> nth=5
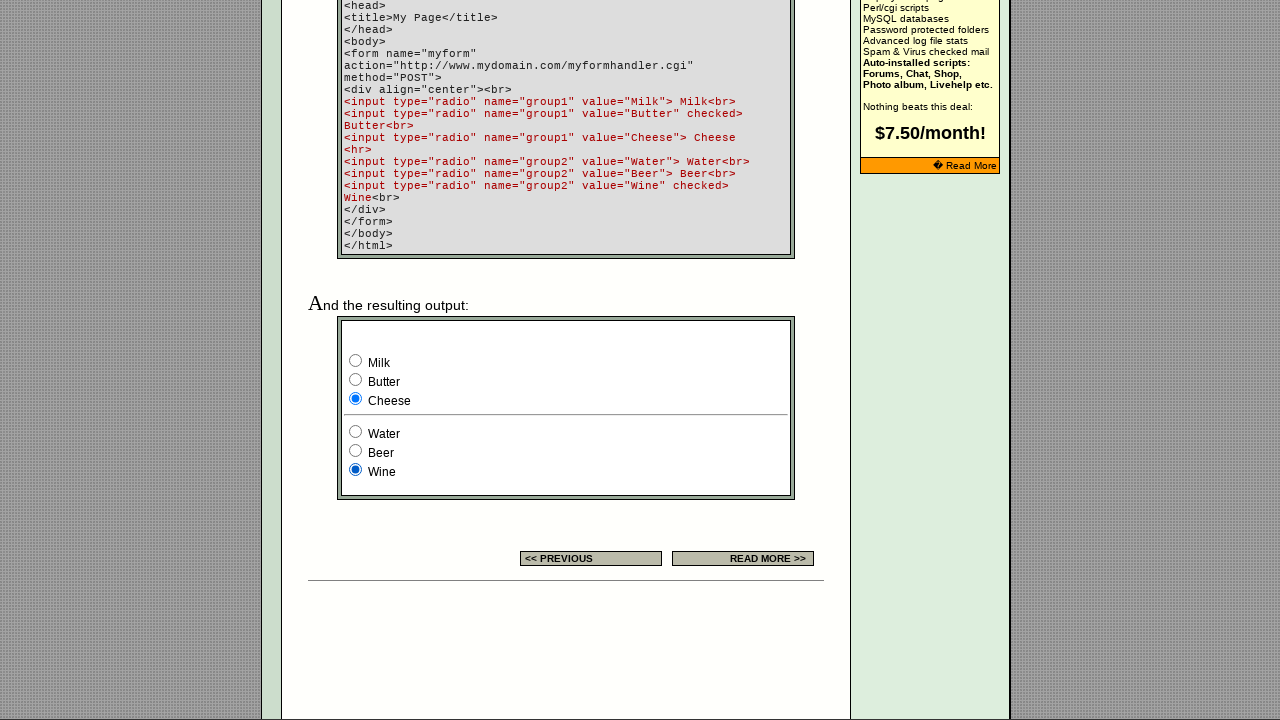

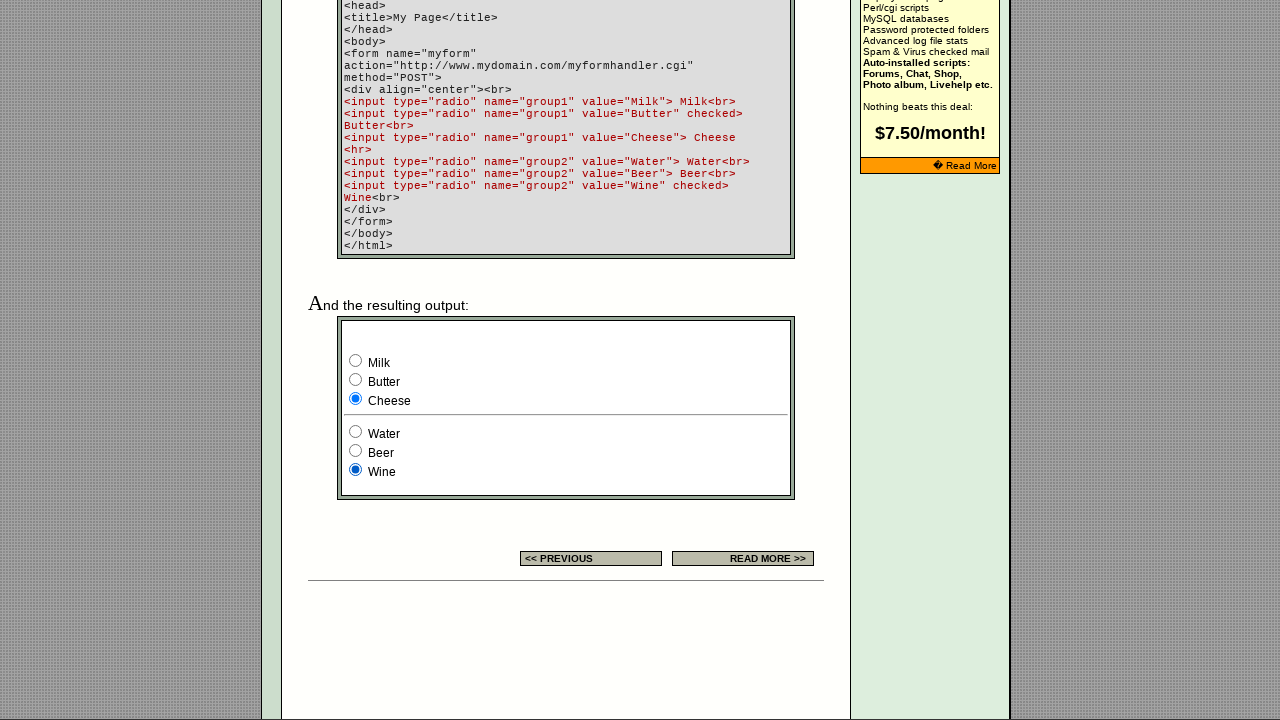